Navigates to a test page, locates an image element, and clicks an invalidate button that removes the element from DOM

Starting URL: https://applitools.github.io/demo/TestPages/RefreshDomPage

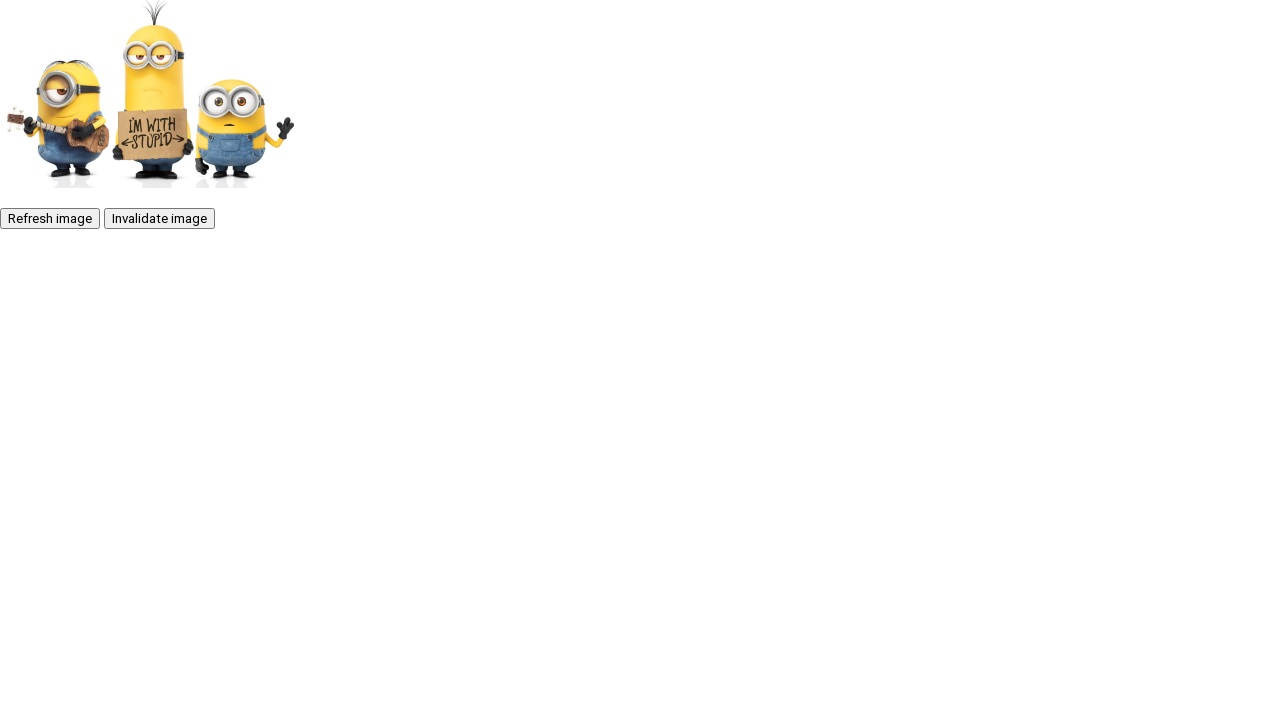

Navigated to RefreshDomPage
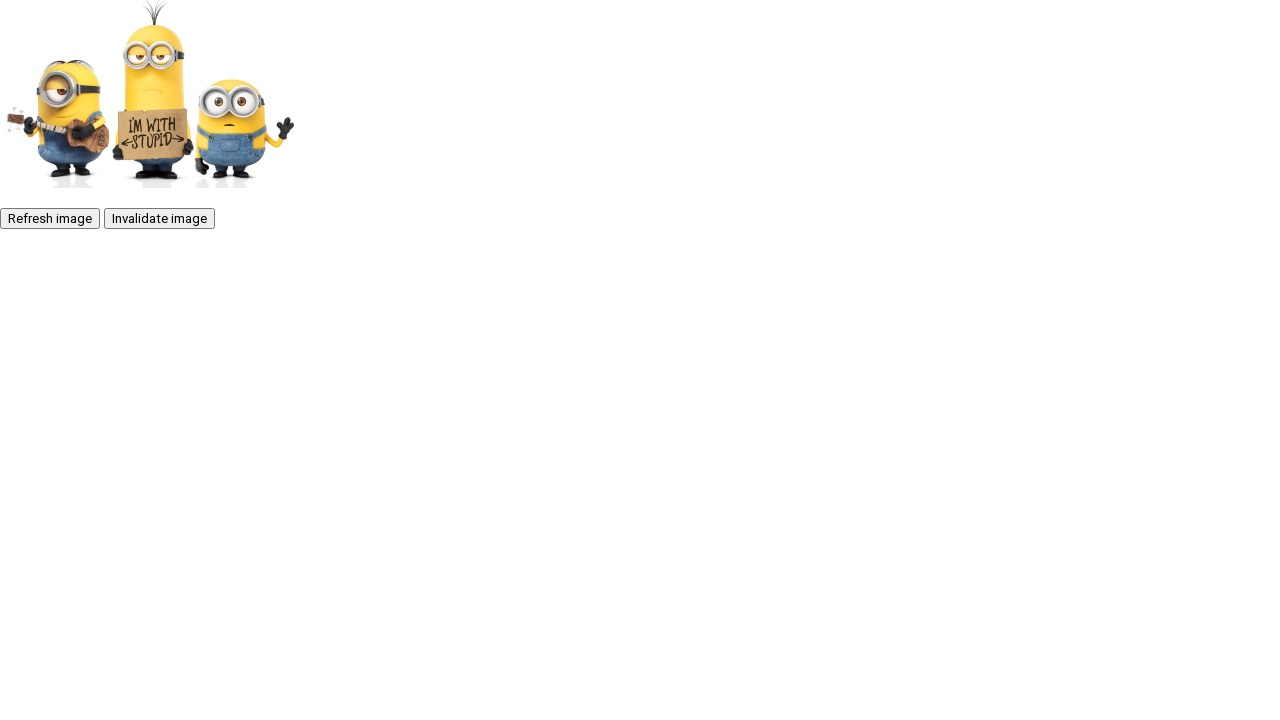

Located inner image element
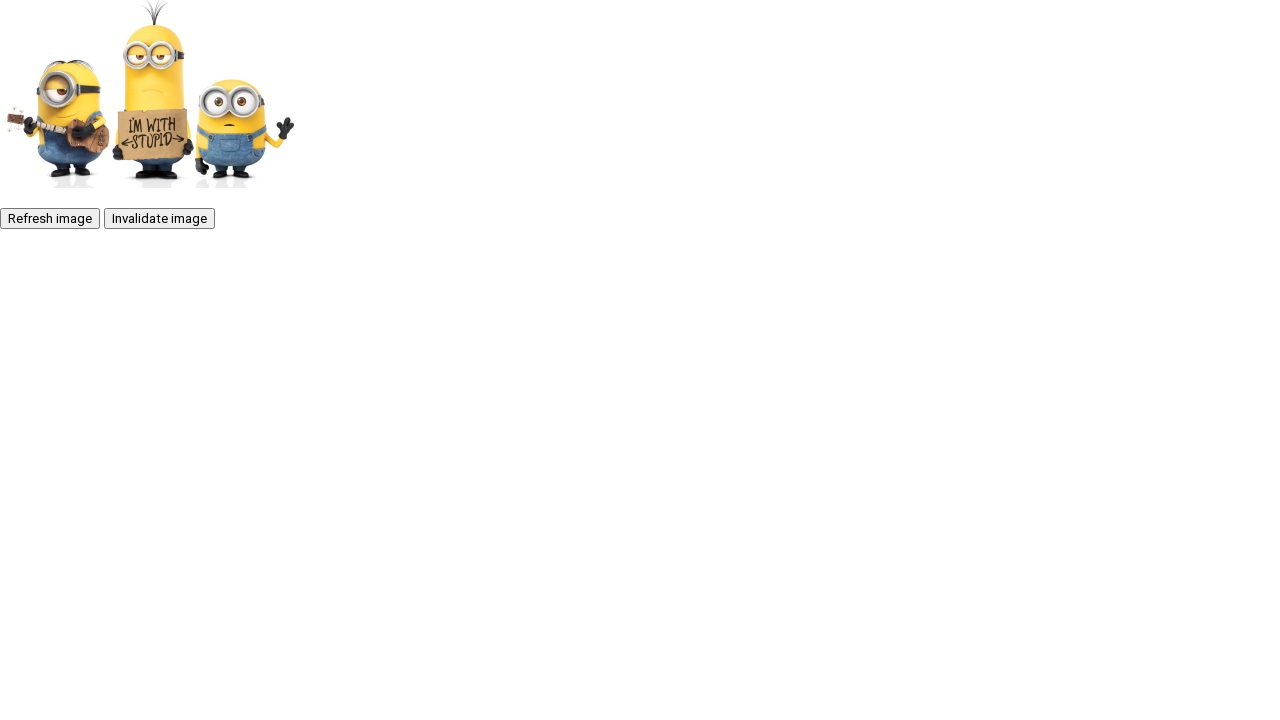

Clicked invalidate button to remove element from DOM at (160, 218) on #invalidate-button
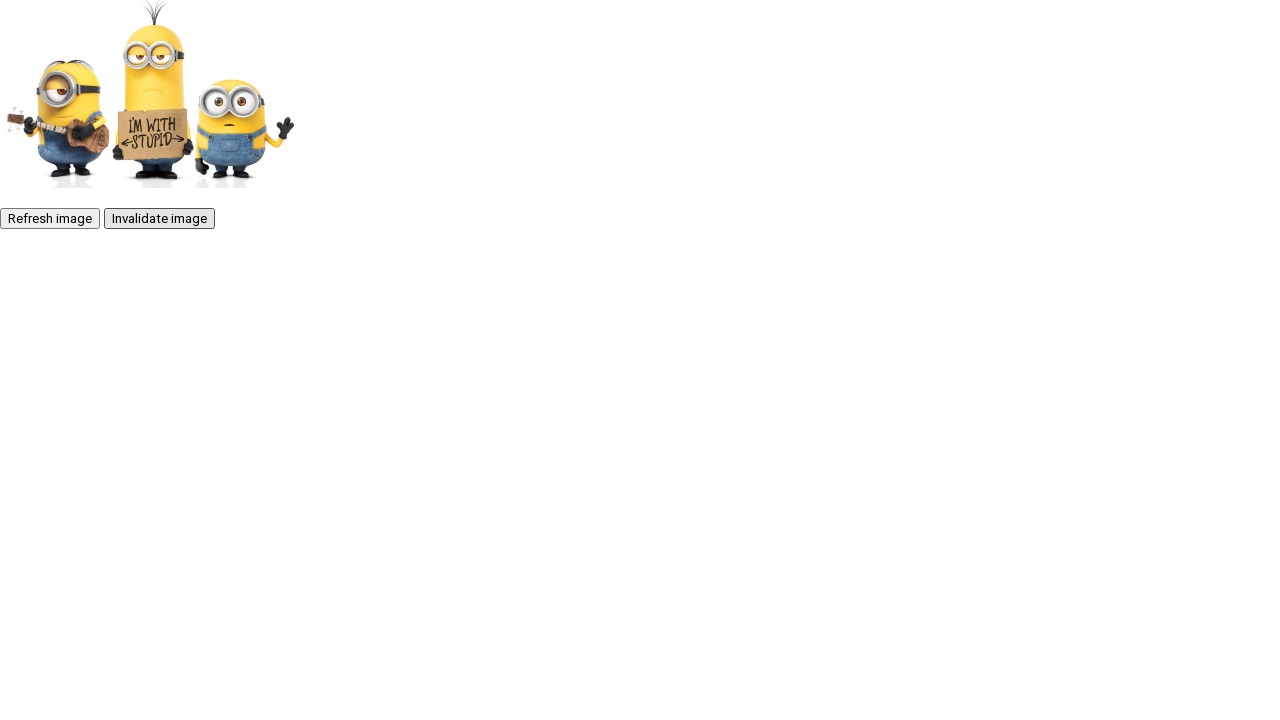

Waited 500ms for DOM change to take effect
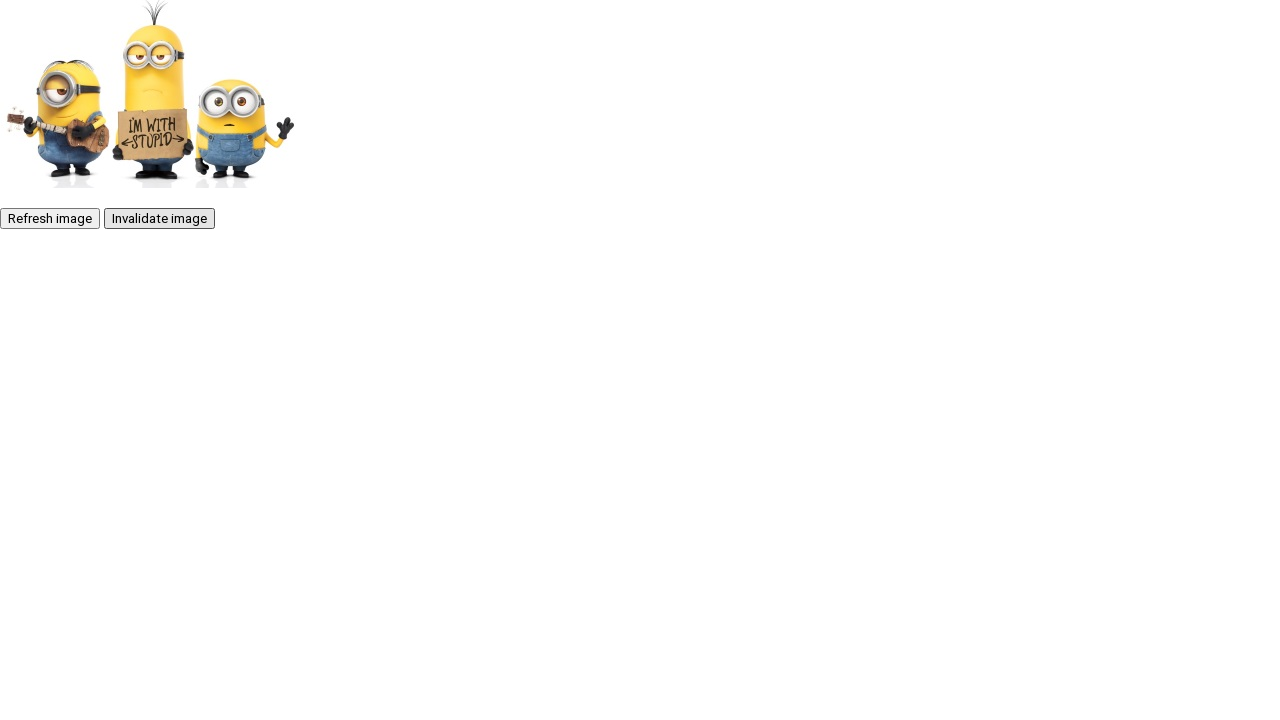

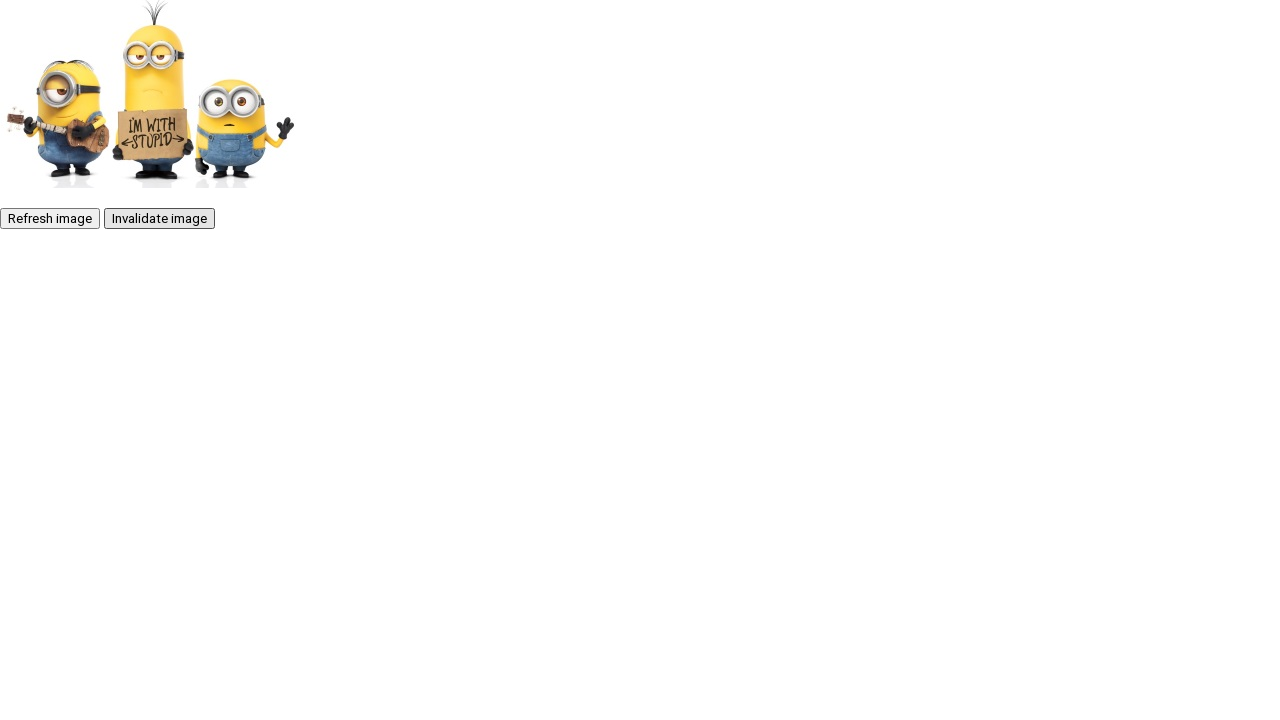